Navigates to obstacle 32 (Changed Cell), clicks change button, interacts with table cells, and submits form

Starting URL: https://obstaclecourse.tricentis.com/Obstacles/List?page=4

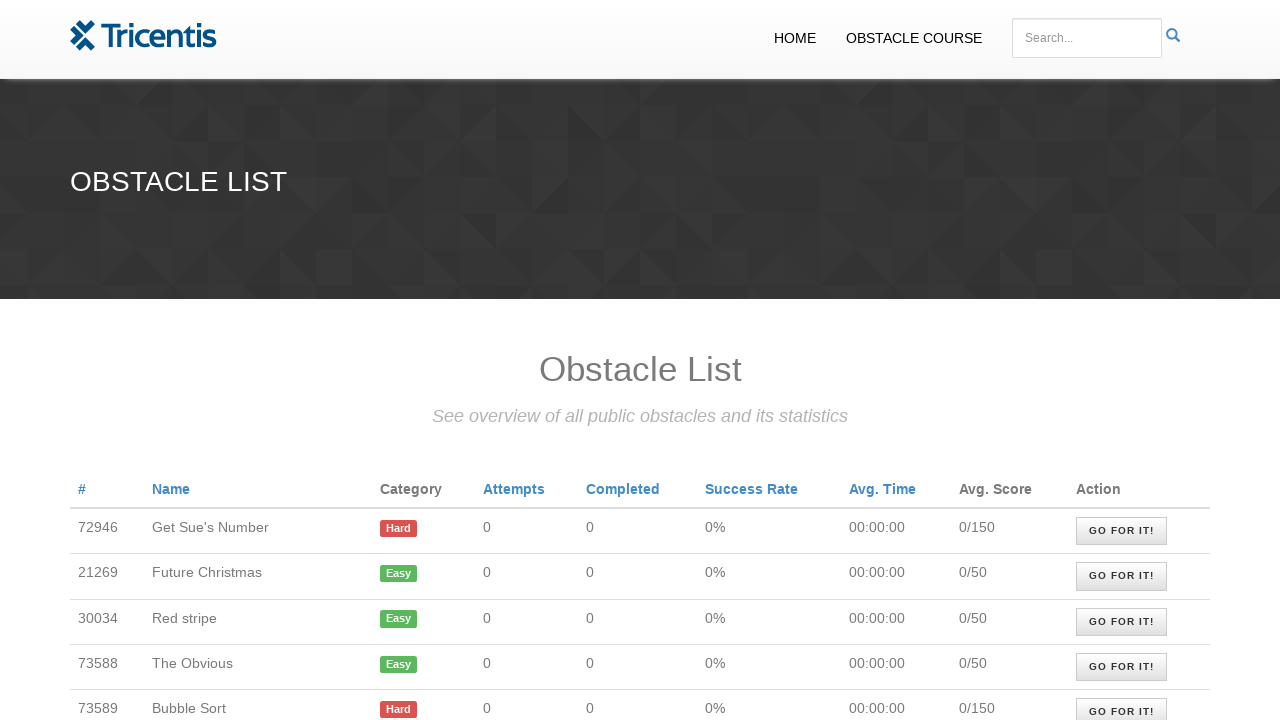

Clicked on obstacle 32 (Changed Cell) link at (1122, 360) on xpath=/html/body/div[2]/table/tbody/tr[9]/td[9]/a
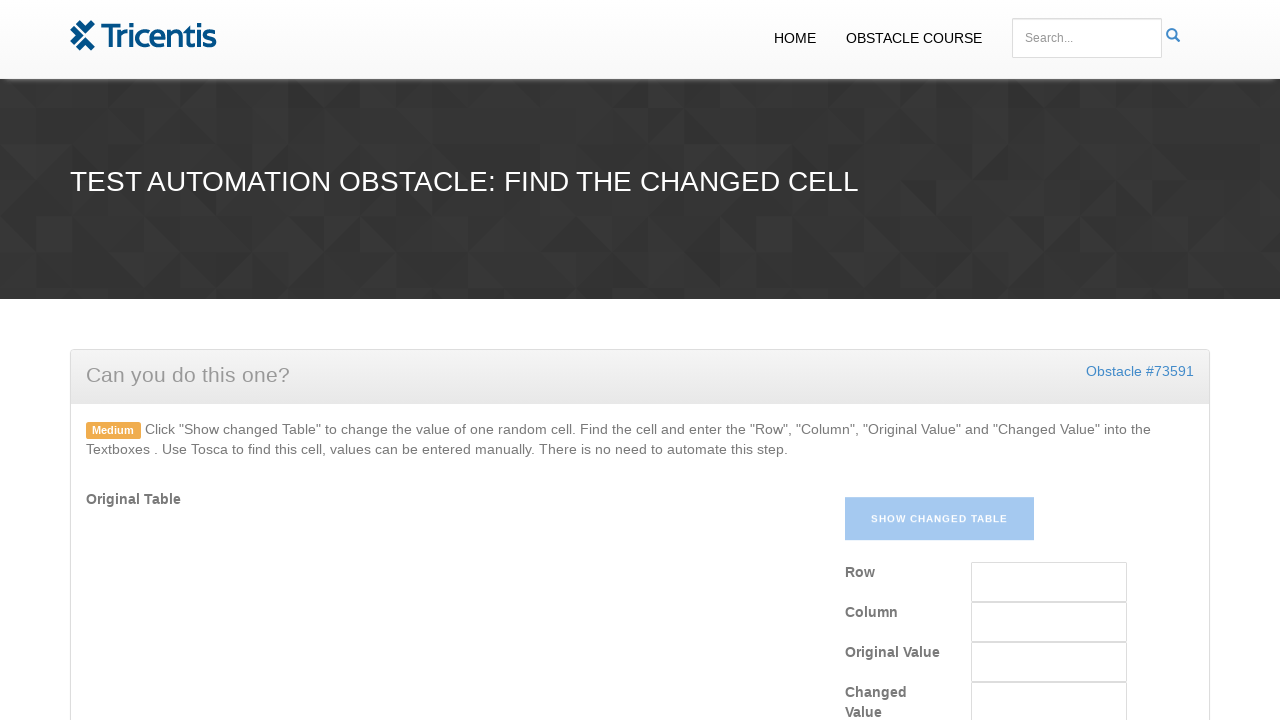

Clicked the change button at (939, 531) on #change
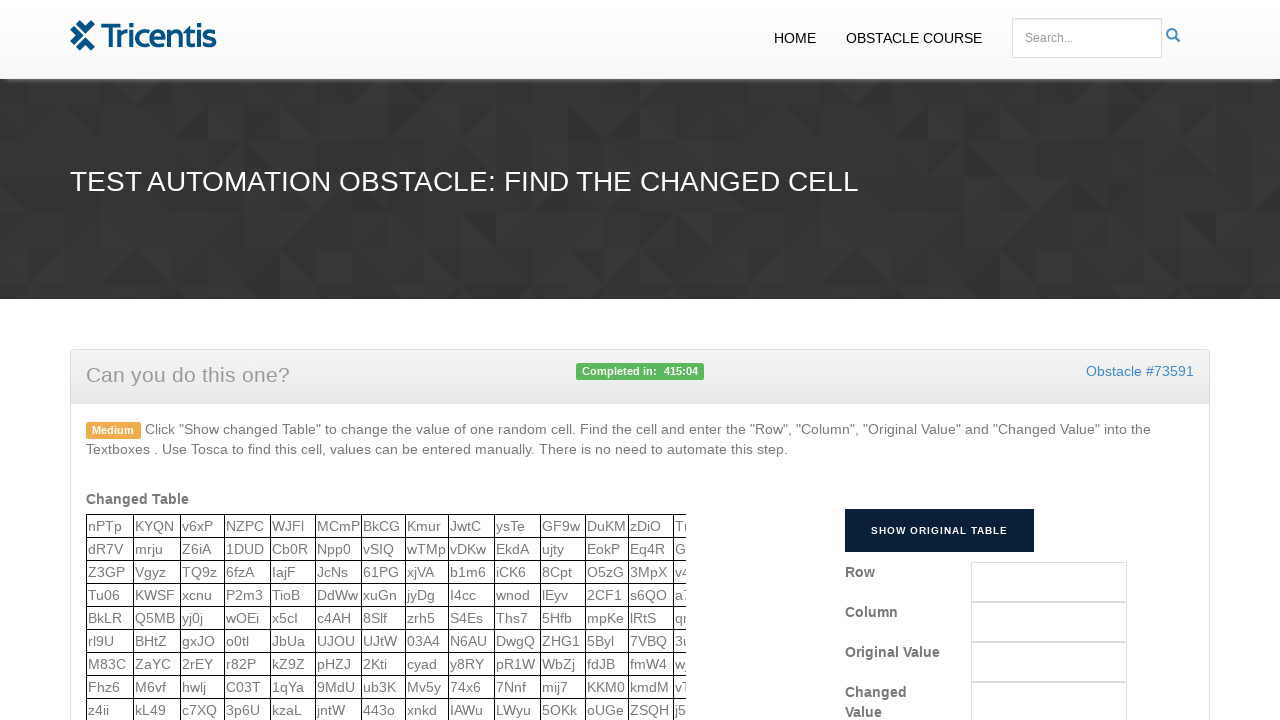

Table content loaded
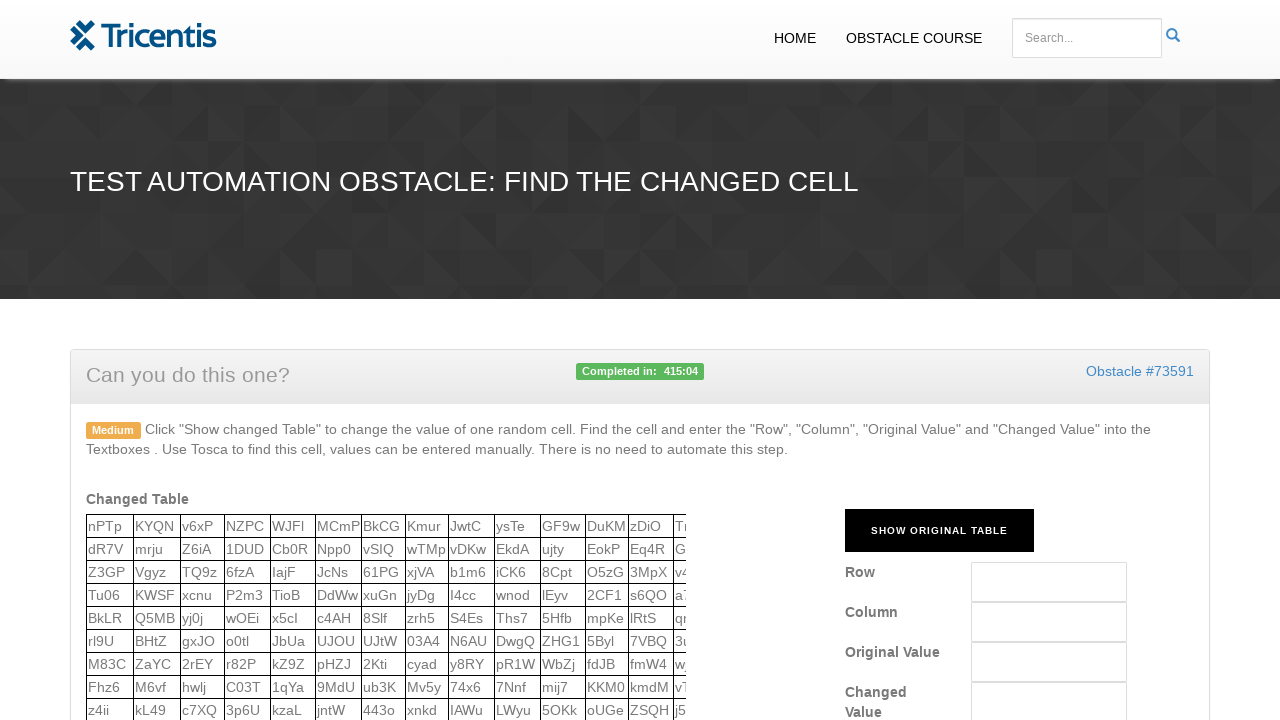

Located first available table cell
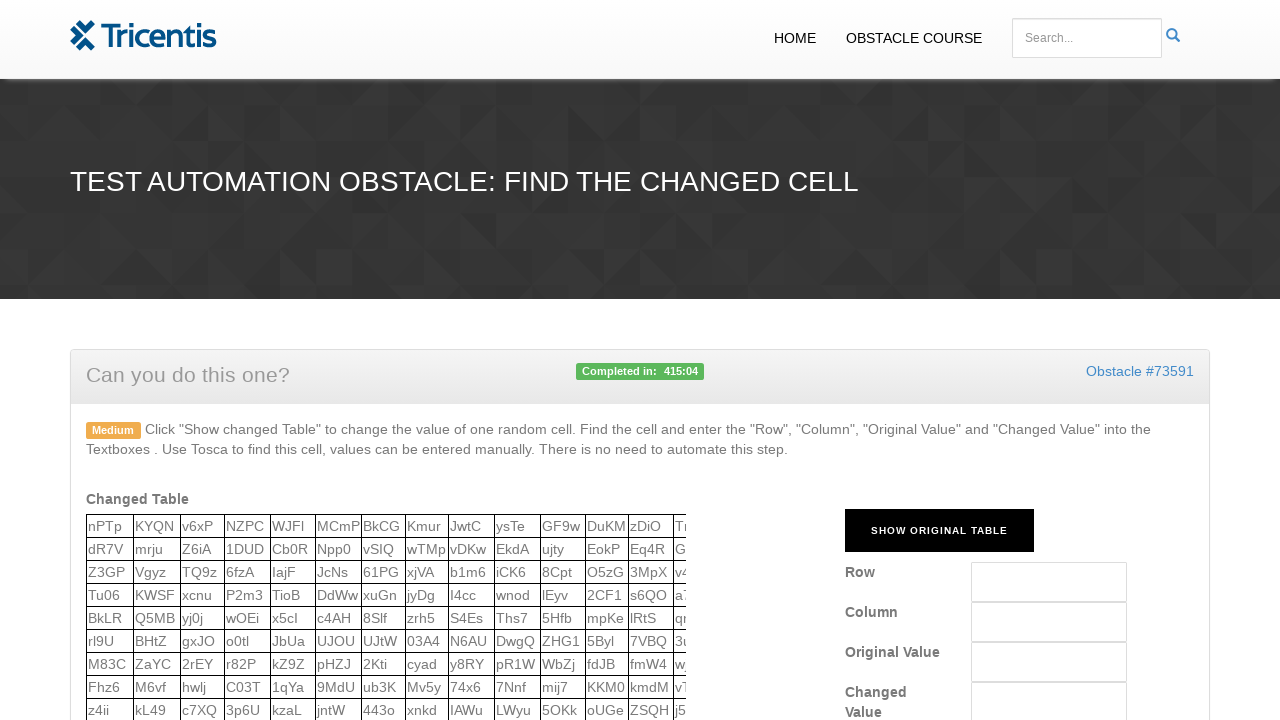

Retrieved original cell value: 'dR7V'
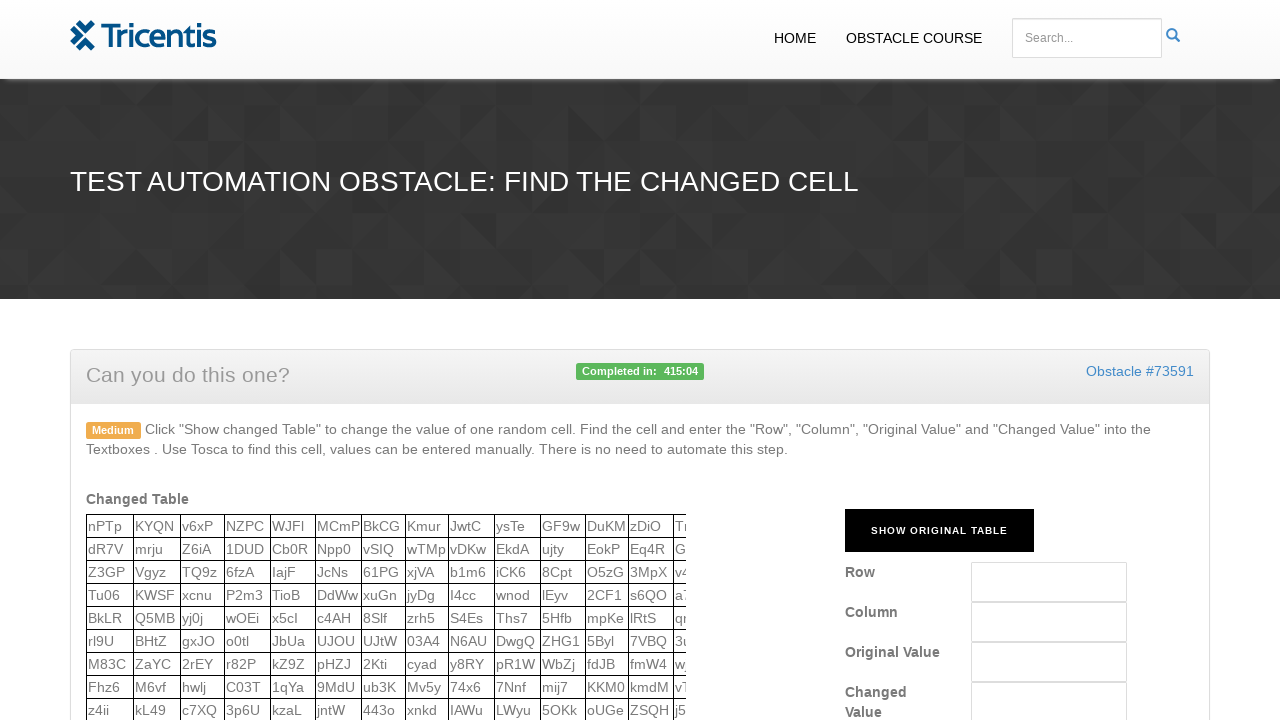

Clicked on the table cell at (110, 549) on xpath=//div[@id='tableContent']//tr[2]//td >> nth=0
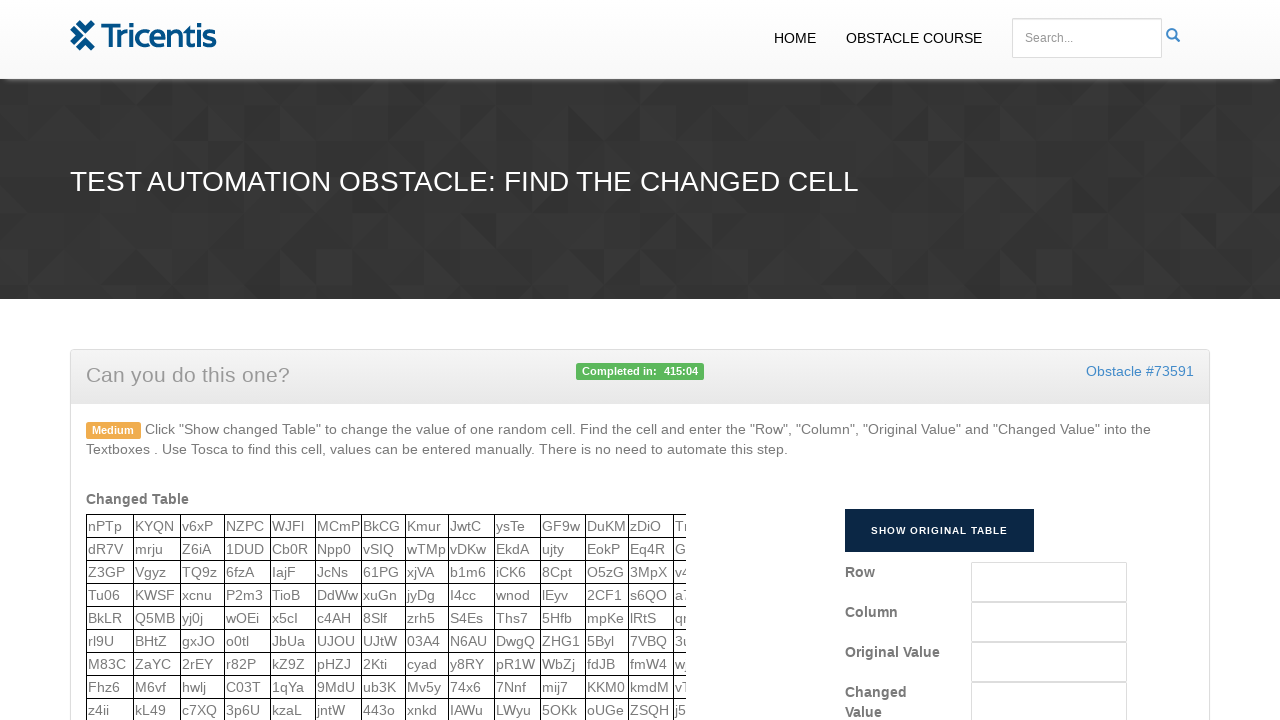

Typed 'testvalue' into the cell on xpath=//div[@id='tableContent']//tr[2]//td >> nth=0
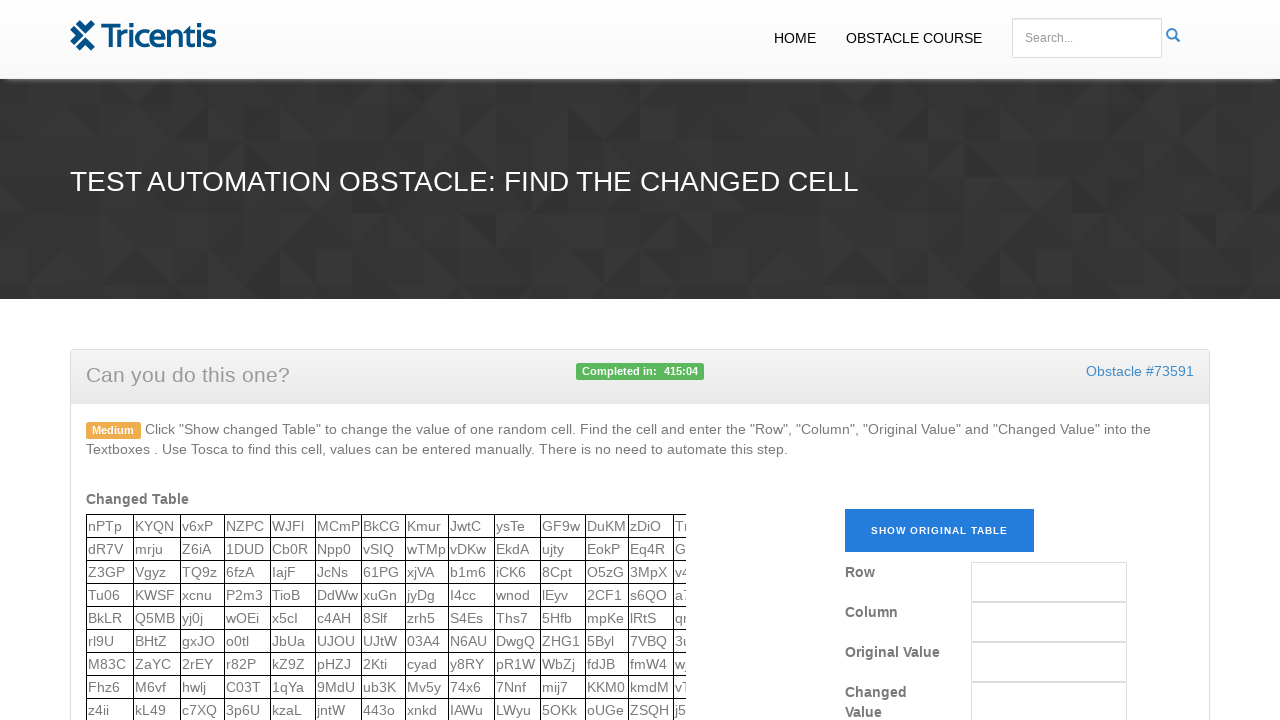

Filled row number field with '1' on #rowNumber
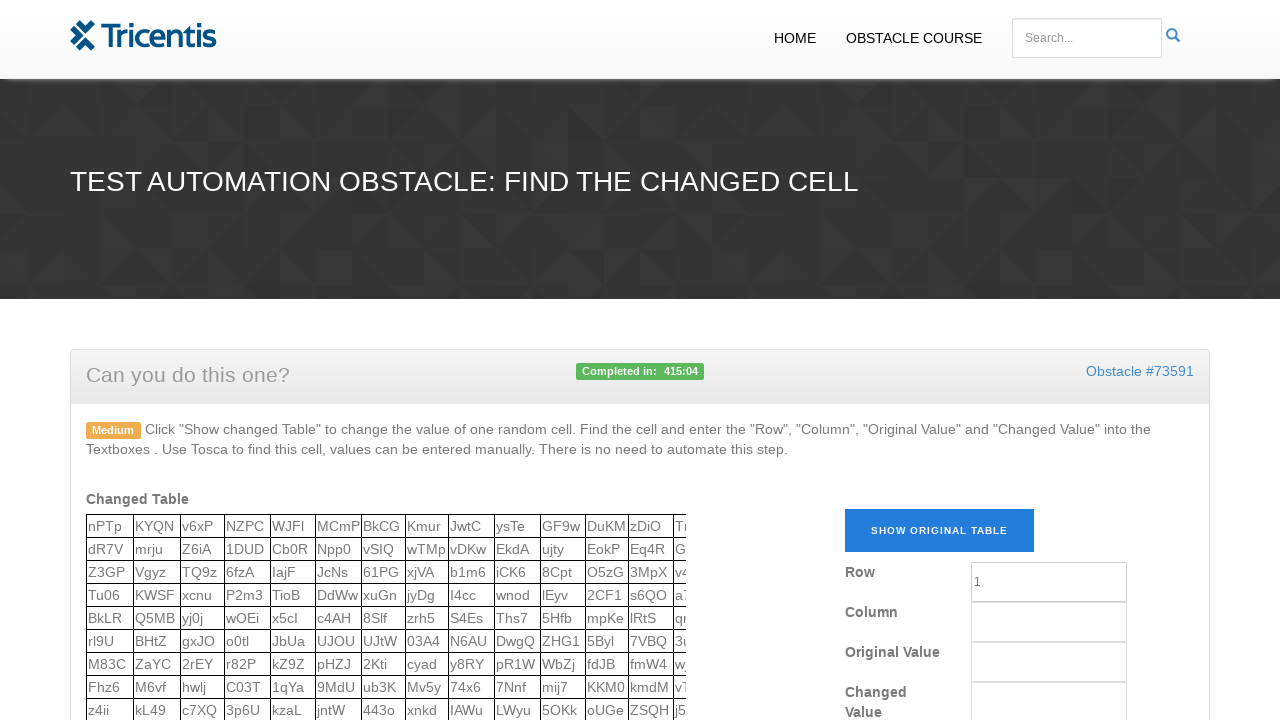

Filled column number field with '0' on #columnNumber
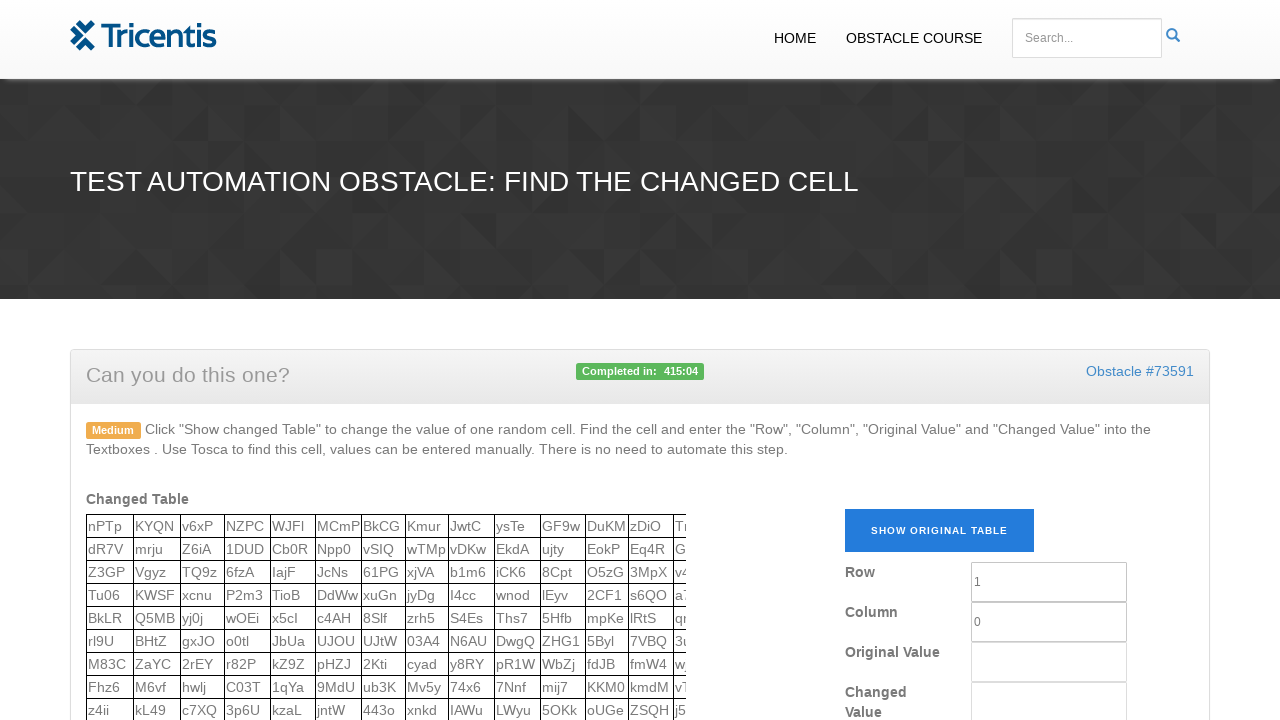

Filled original value field with 'dR7V' on #originalValue
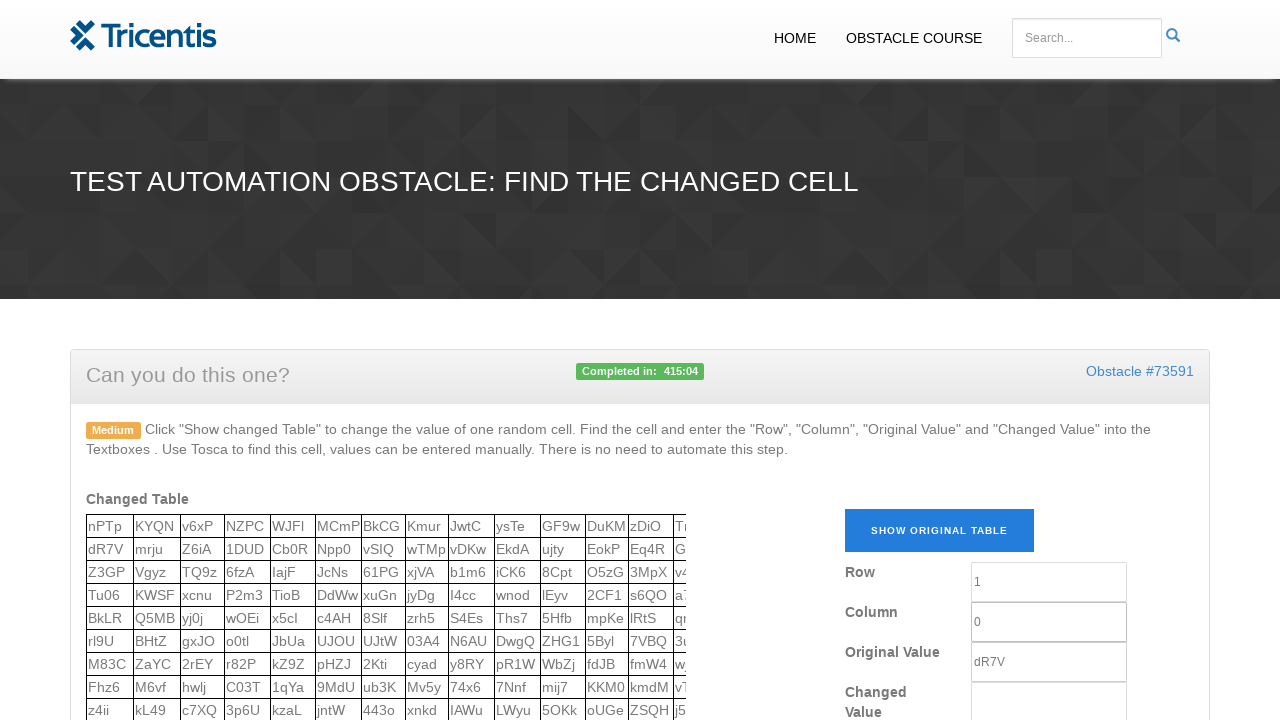

Filled changed value field with 'testvalue' on #changedValue
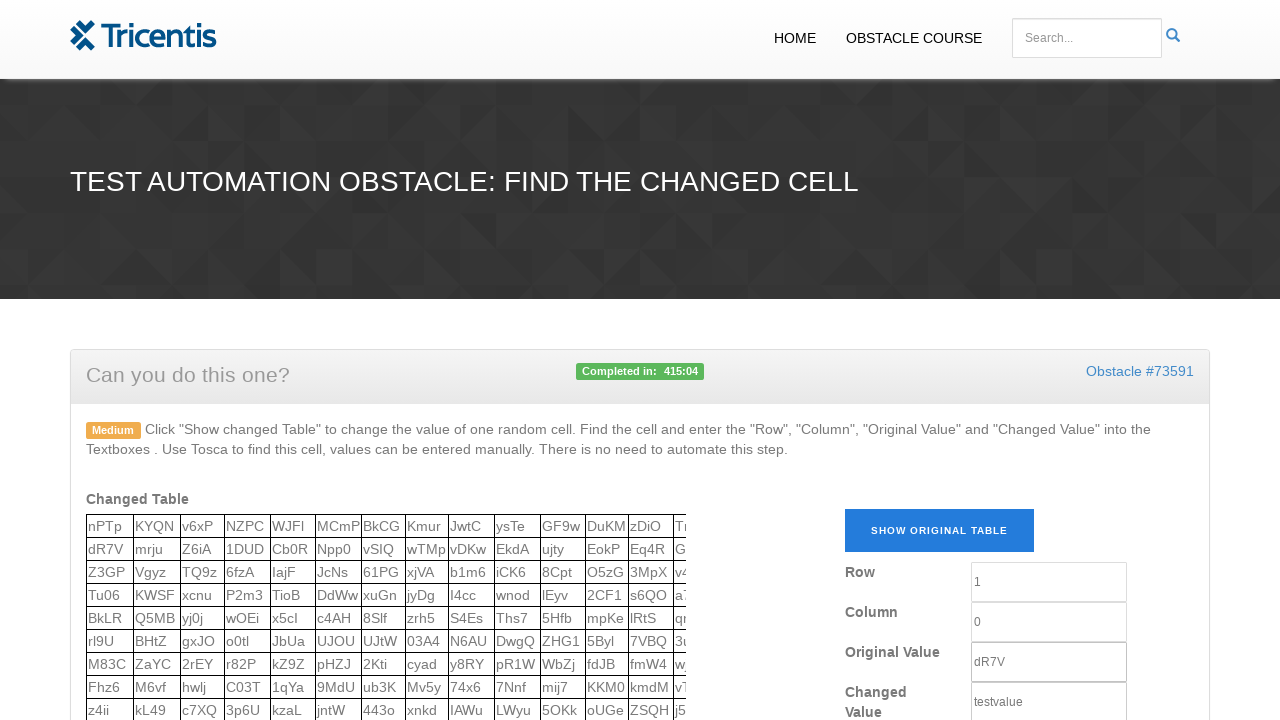

Clicked submit button to submit form at (893, 361) on #submit
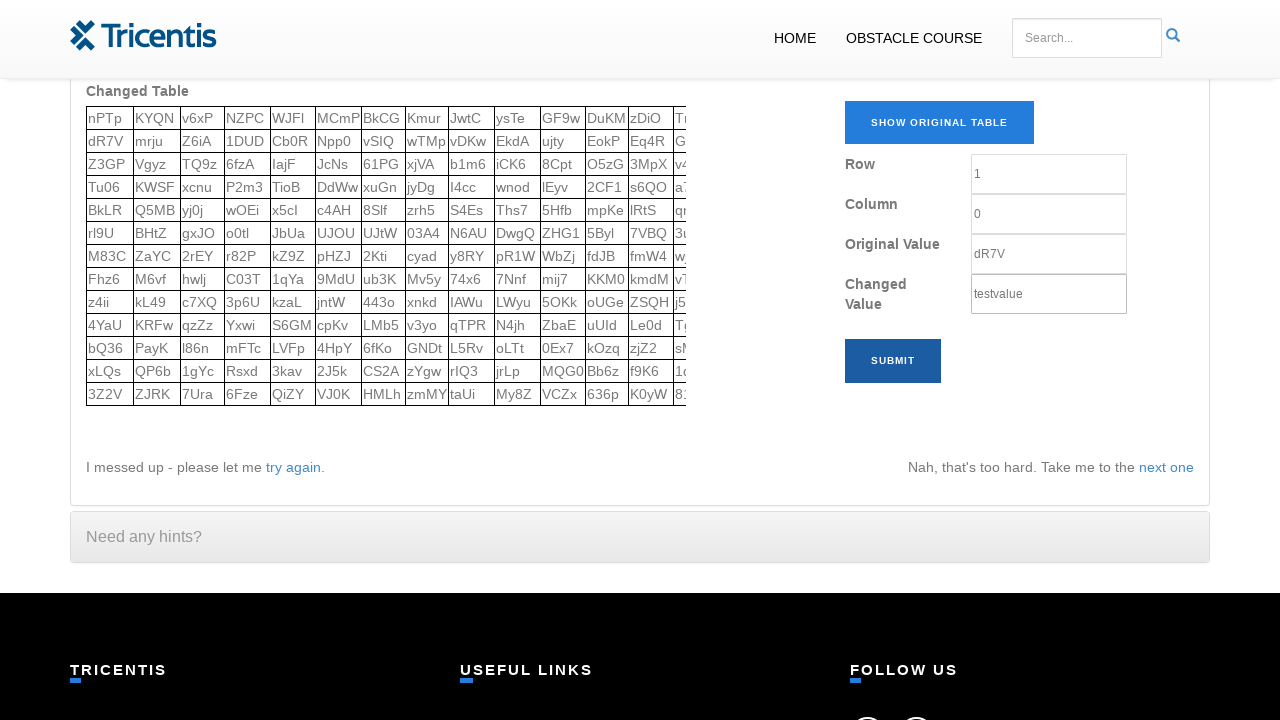

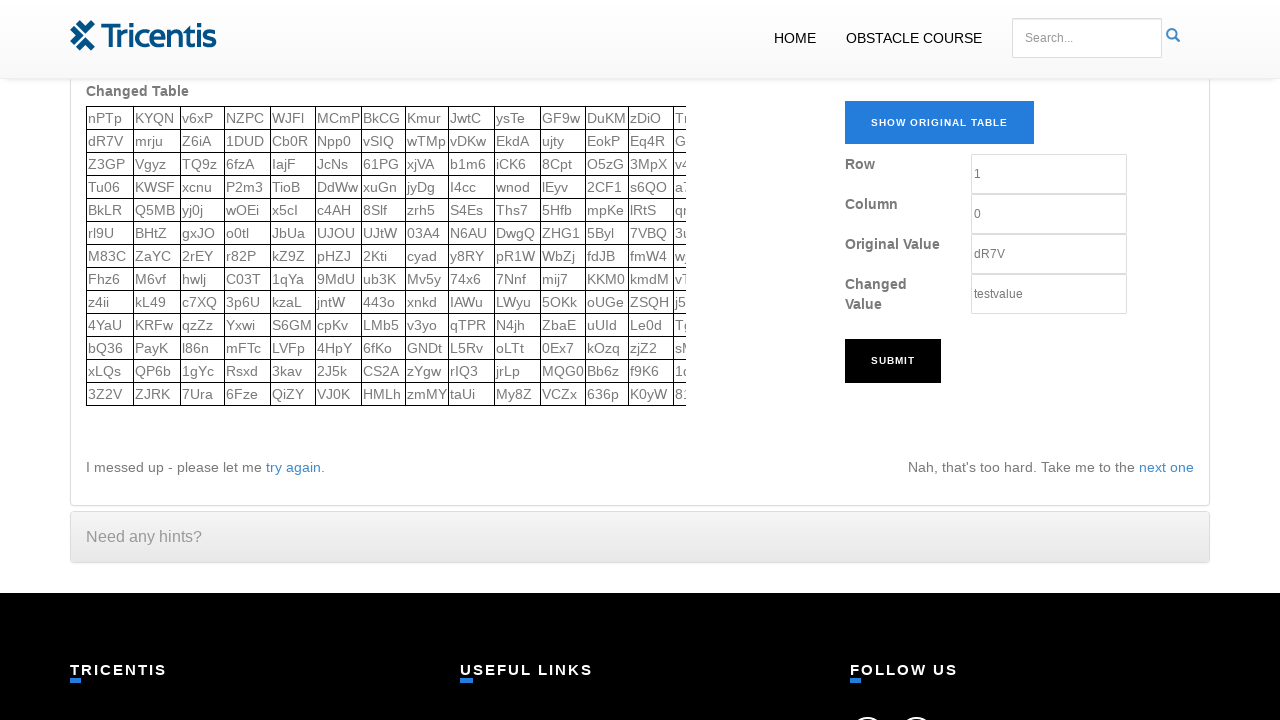